Tests that edits are saved when the input loses focus (blur event)

Starting URL: https://demo.playwright.dev/todomvc

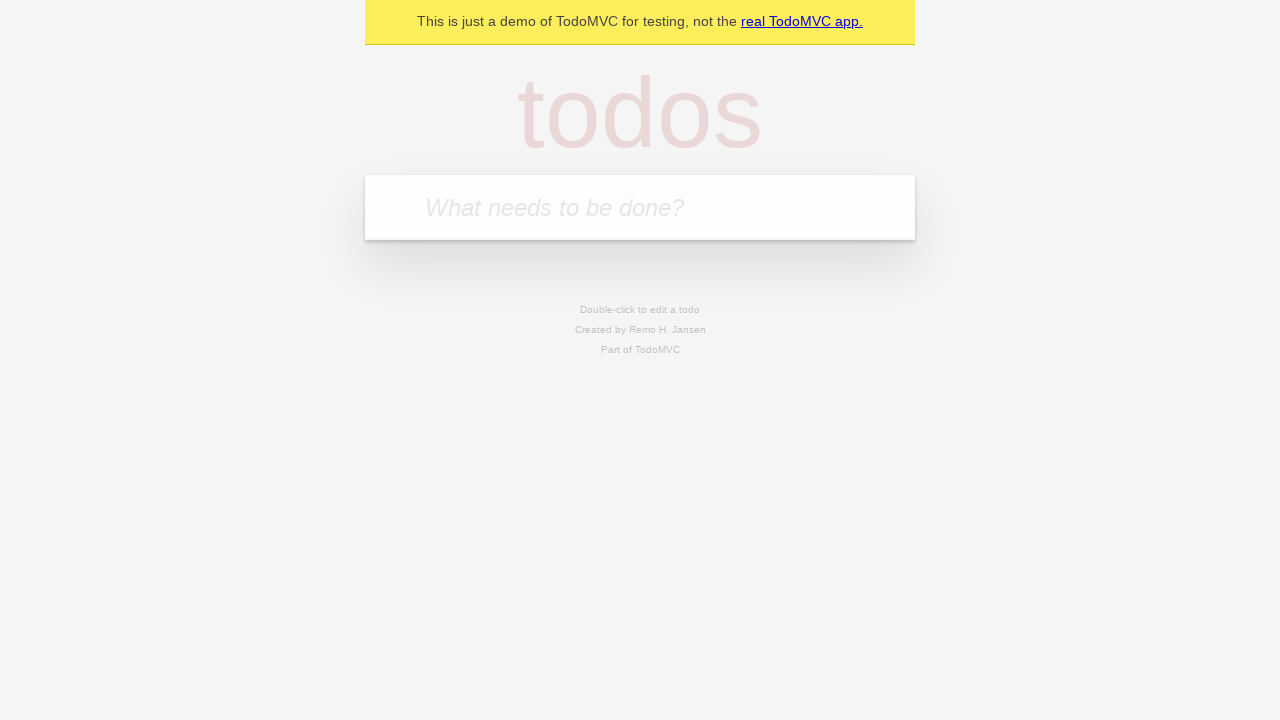

Filled new todo input with 'buy some cheese' on internal:attr=[placeholder="What needs to be done?"i]
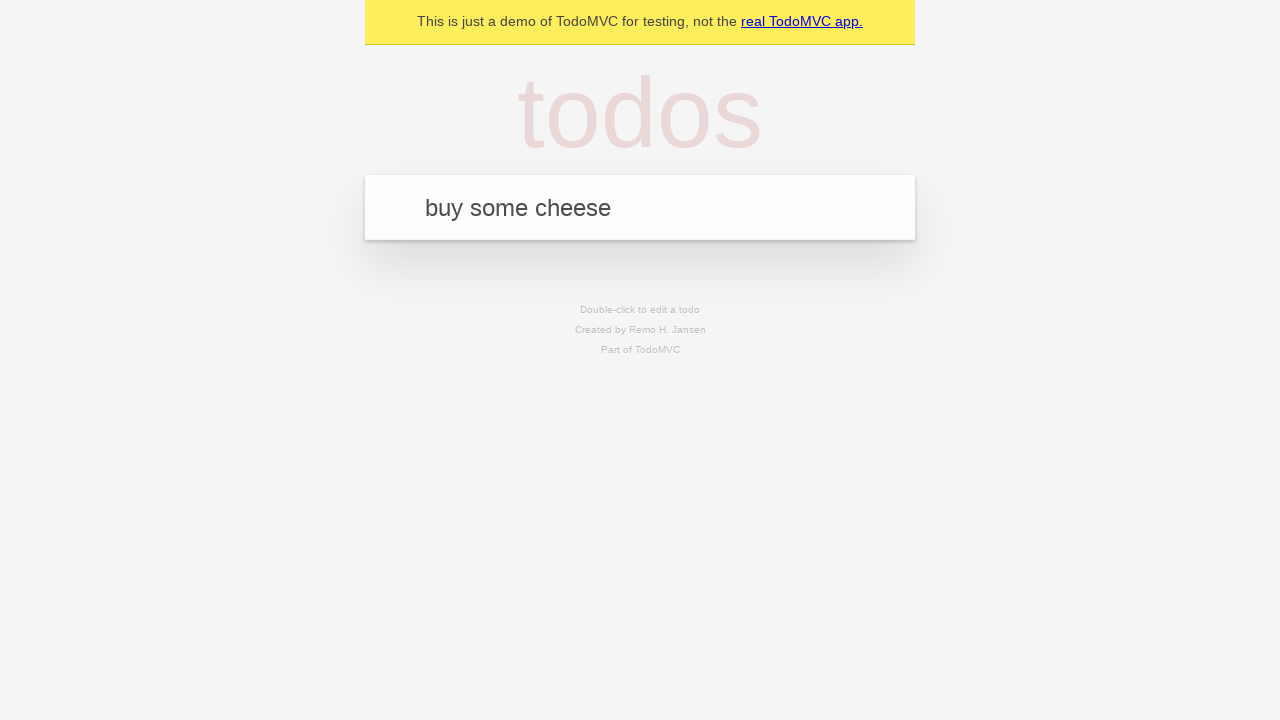

Pressed Enter to create first todo on internal:attr=[placeholder="What needs to be done?"i]
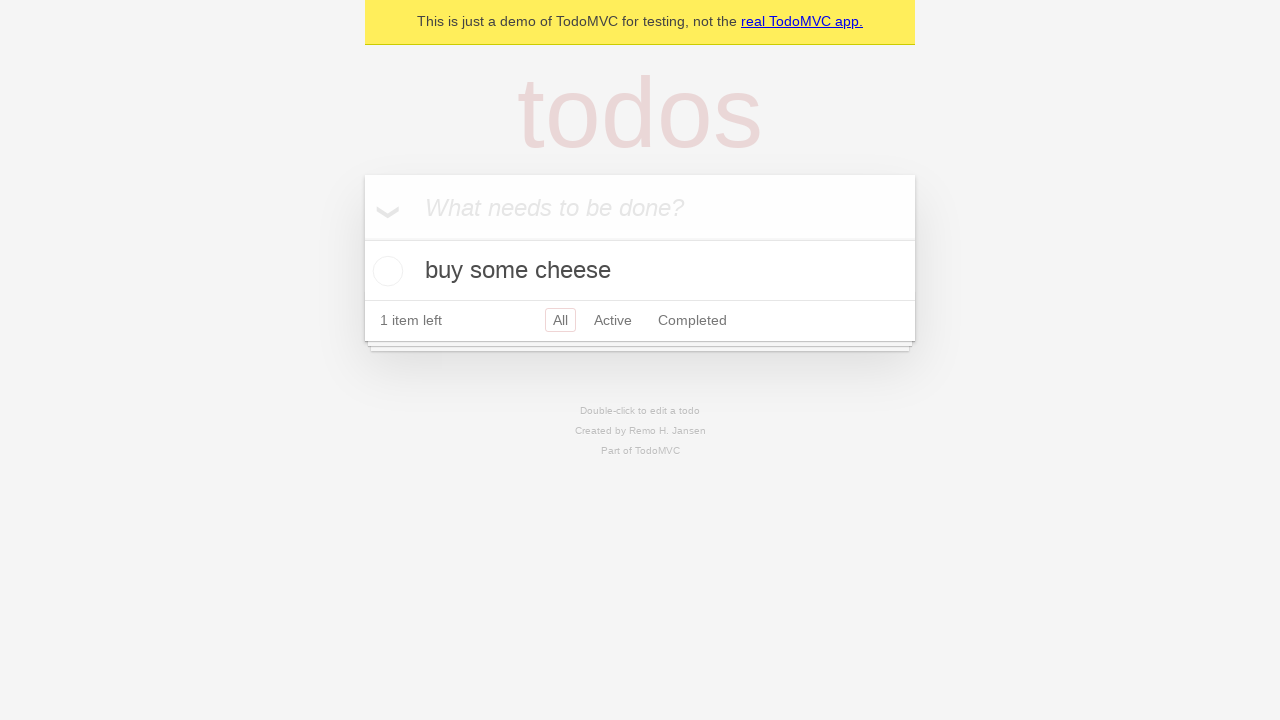

Filled new todo input with 'feed the cat' on internal:attr=[placeholder="What needs to be done?"i]
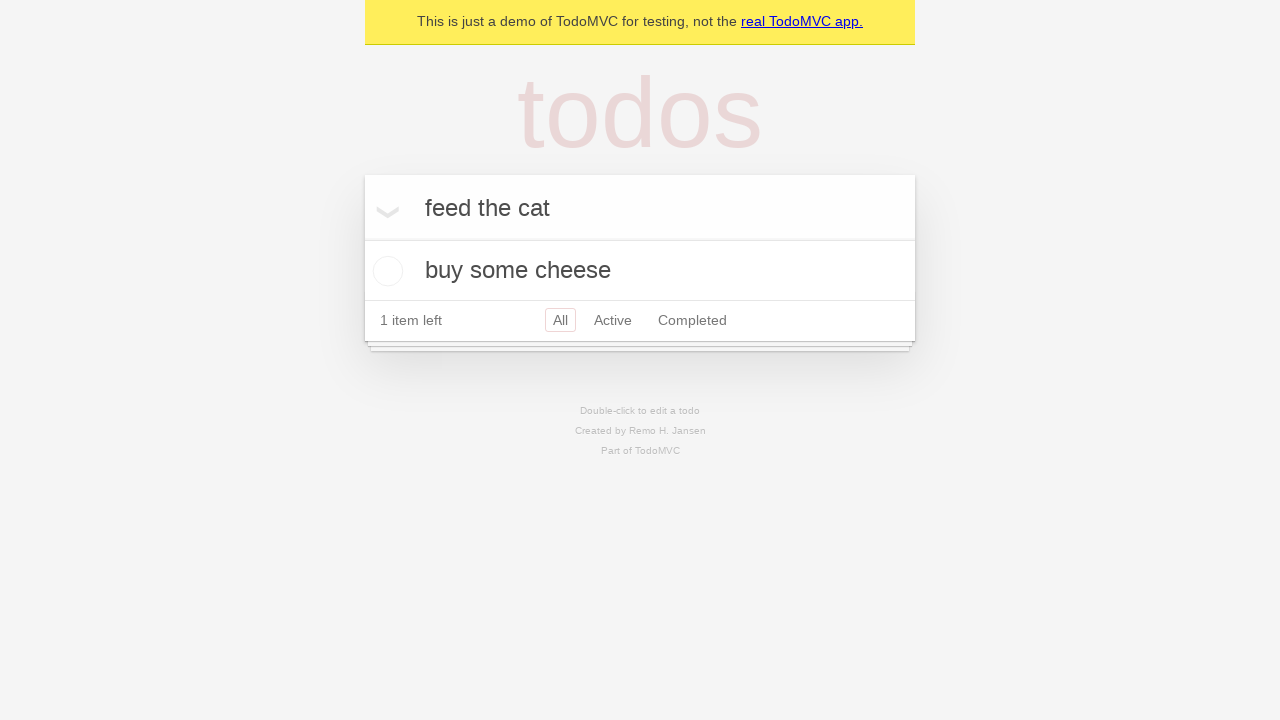

Pressed Enter to create second todo on internal:attr=[placeholder="What needs to be done?"i]
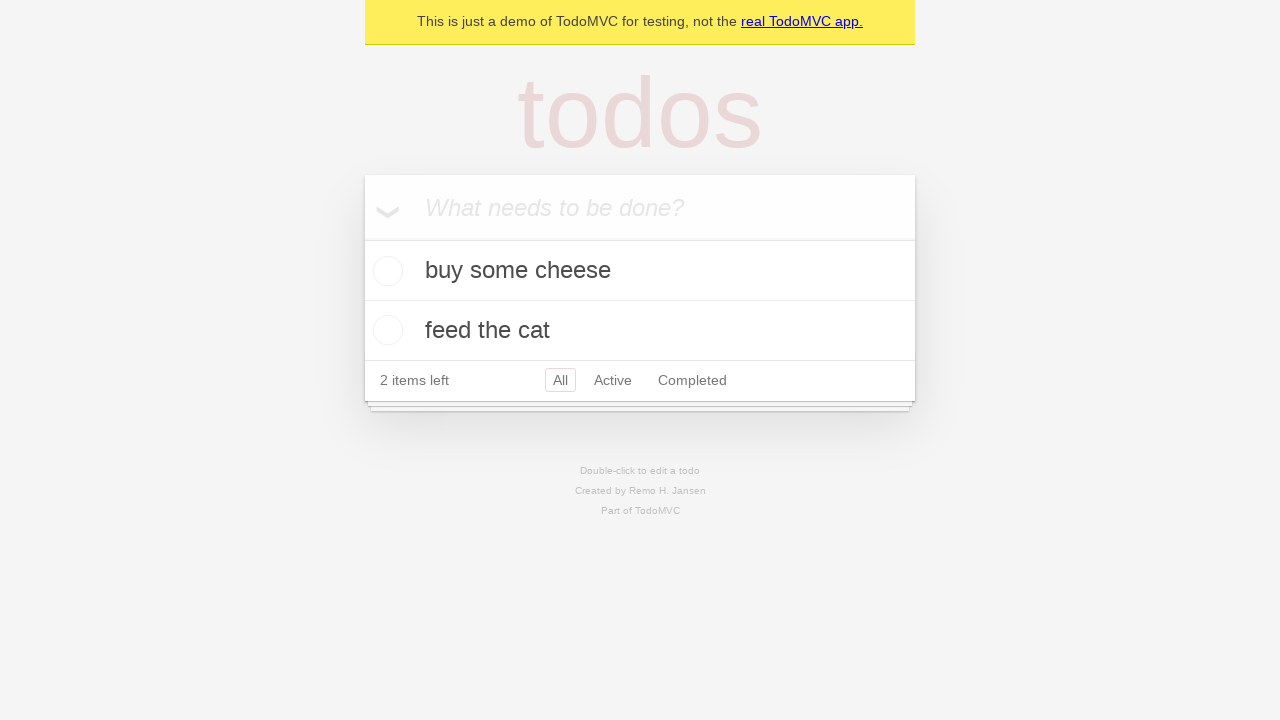

Filled new todo input with 'book a doctors appointment' on internal:attr=[placeholder="What needs to be done?"i]
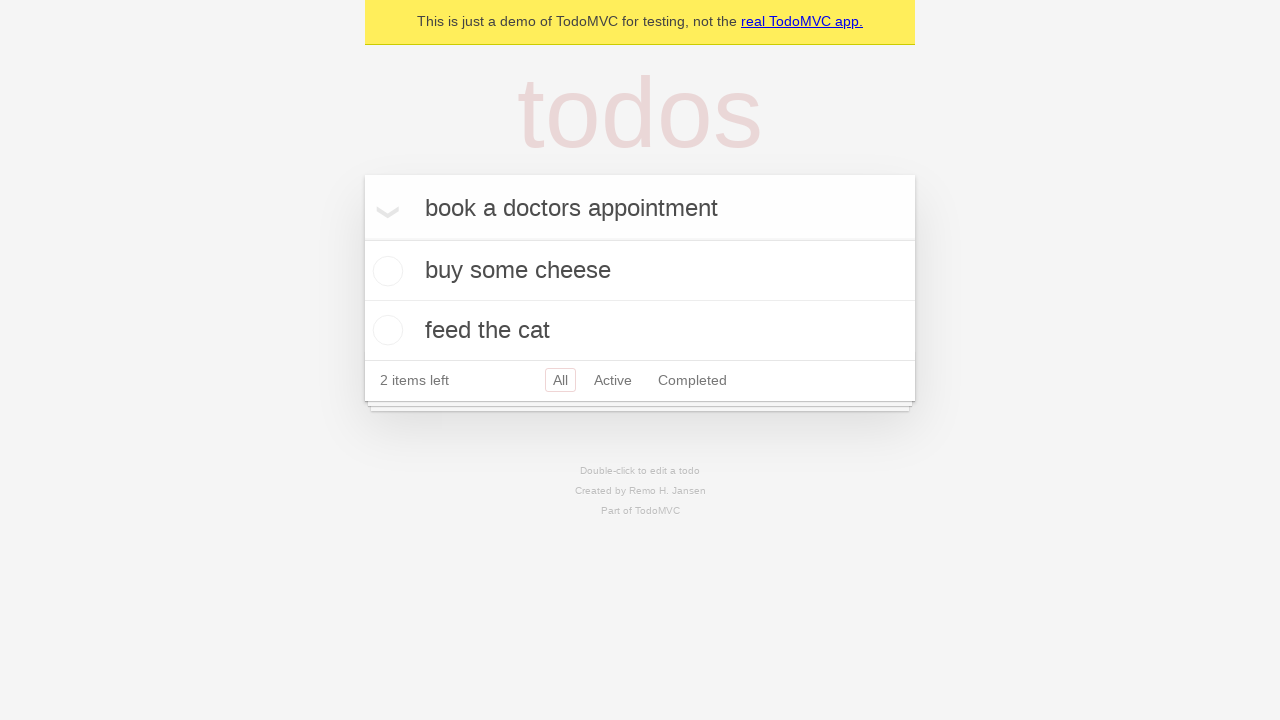

Pressed Enter to create third todo on internal:attr=[placeholder="What needs to be done?"i]
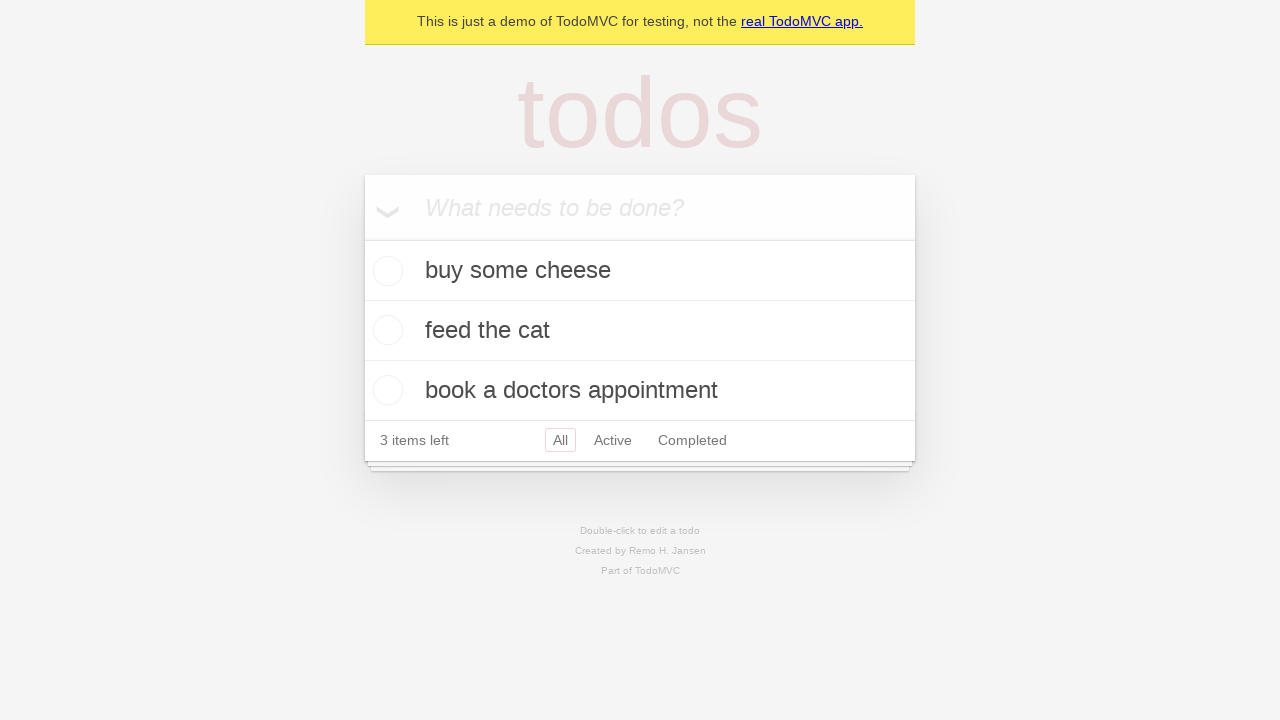

Waited for all 3 todos to be created
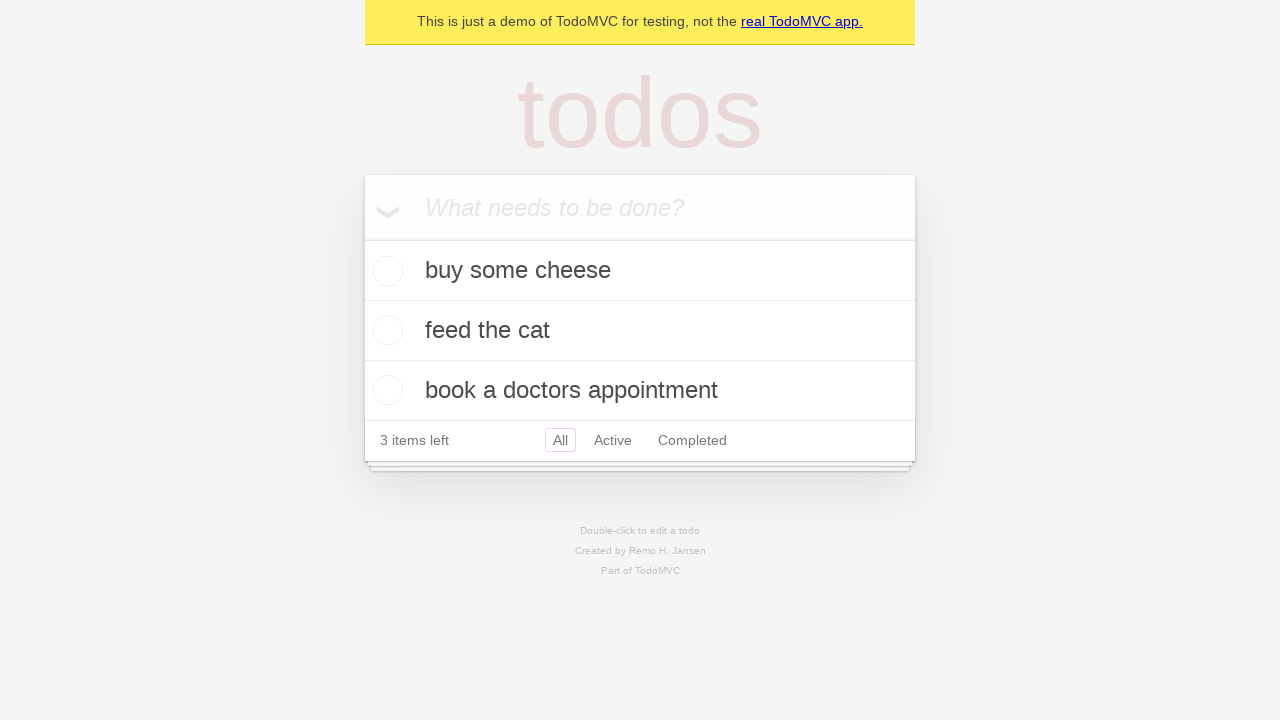

Double-clicked on second todo to enter edit mode at (640, 331) on internal:testid=[data-testid="todo-item"s] >> nth=1
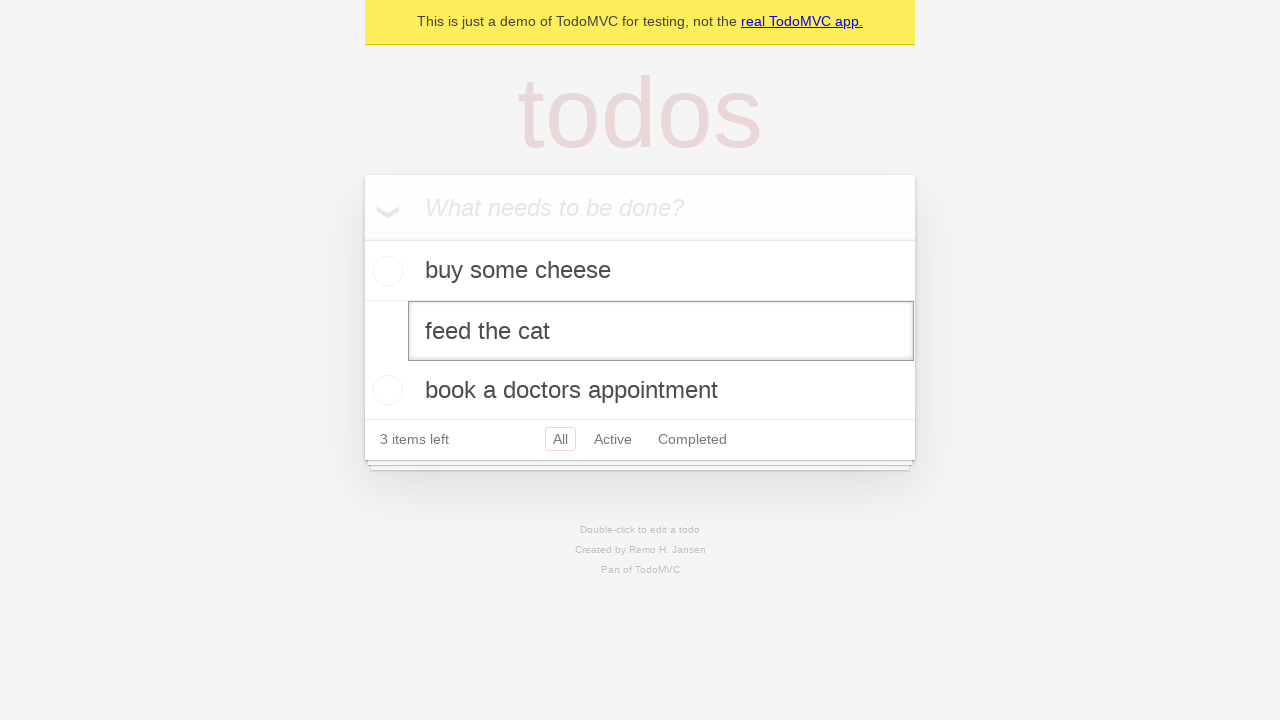

Filled edit input with 'buy some sausages' on internal:testid=[data-testid="todo-item"s] >> nth=1 >> internal:role=textbox[nam
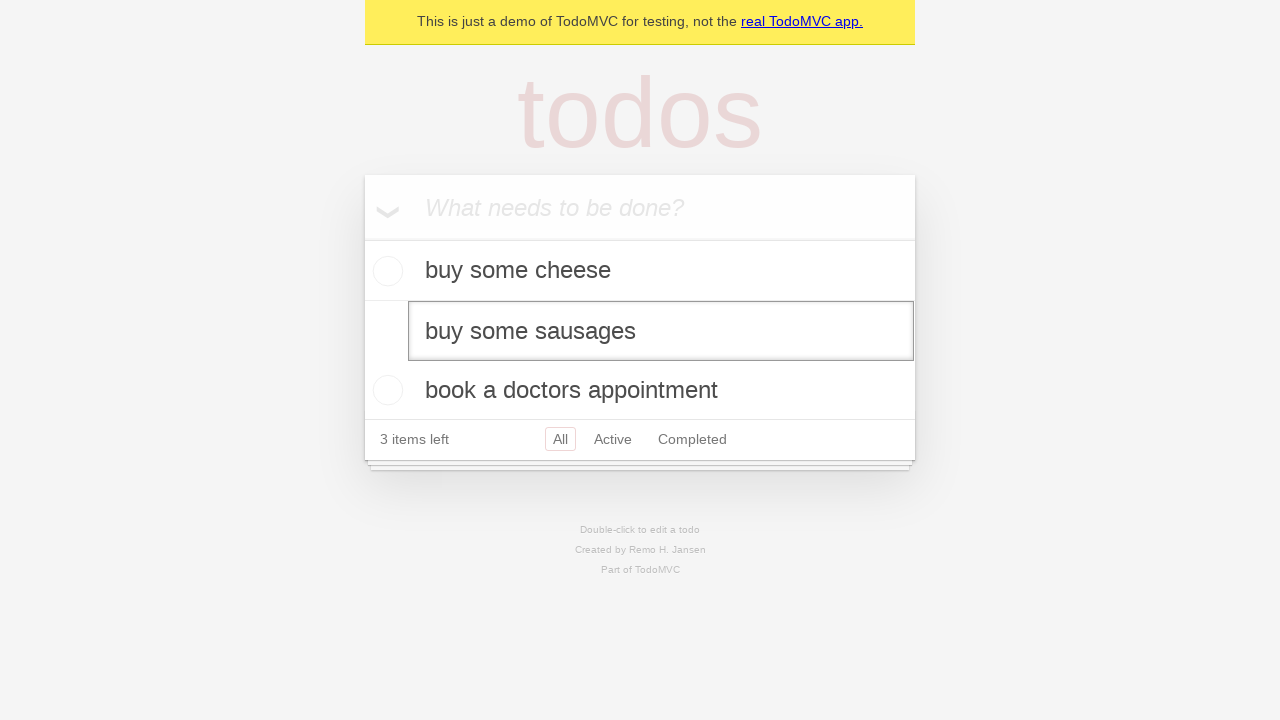

Dispatched blur event to save edit
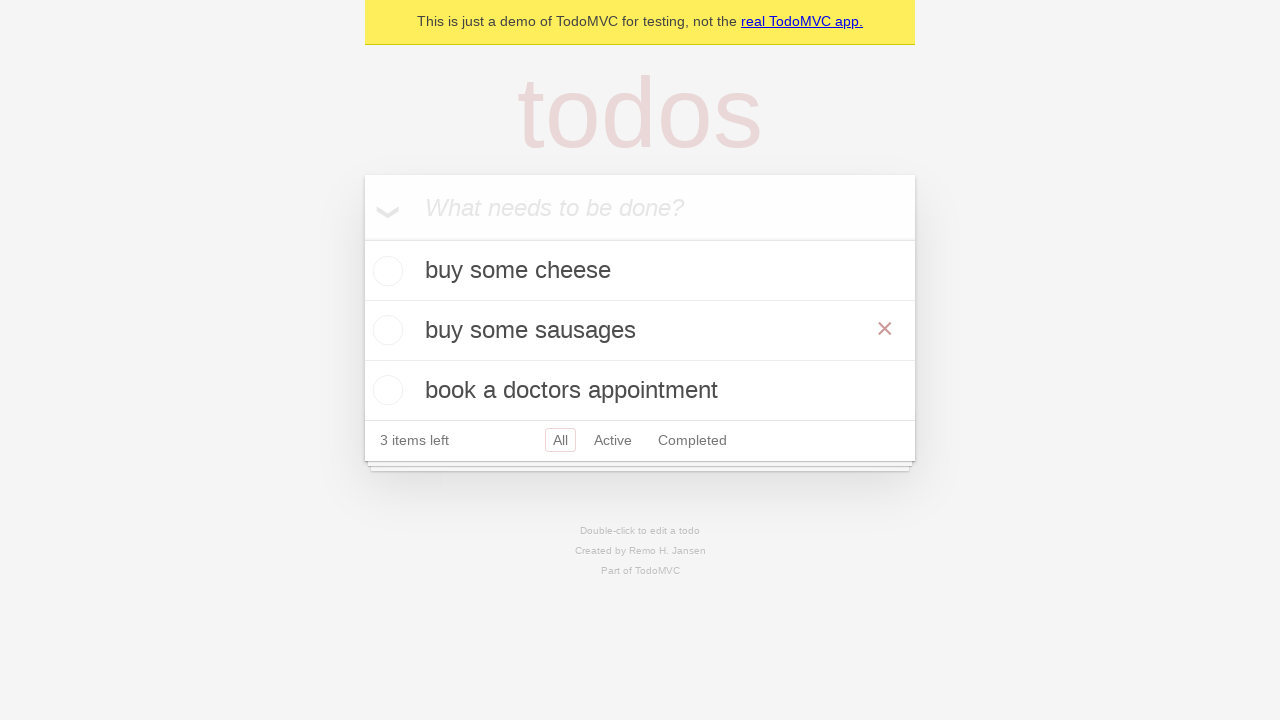

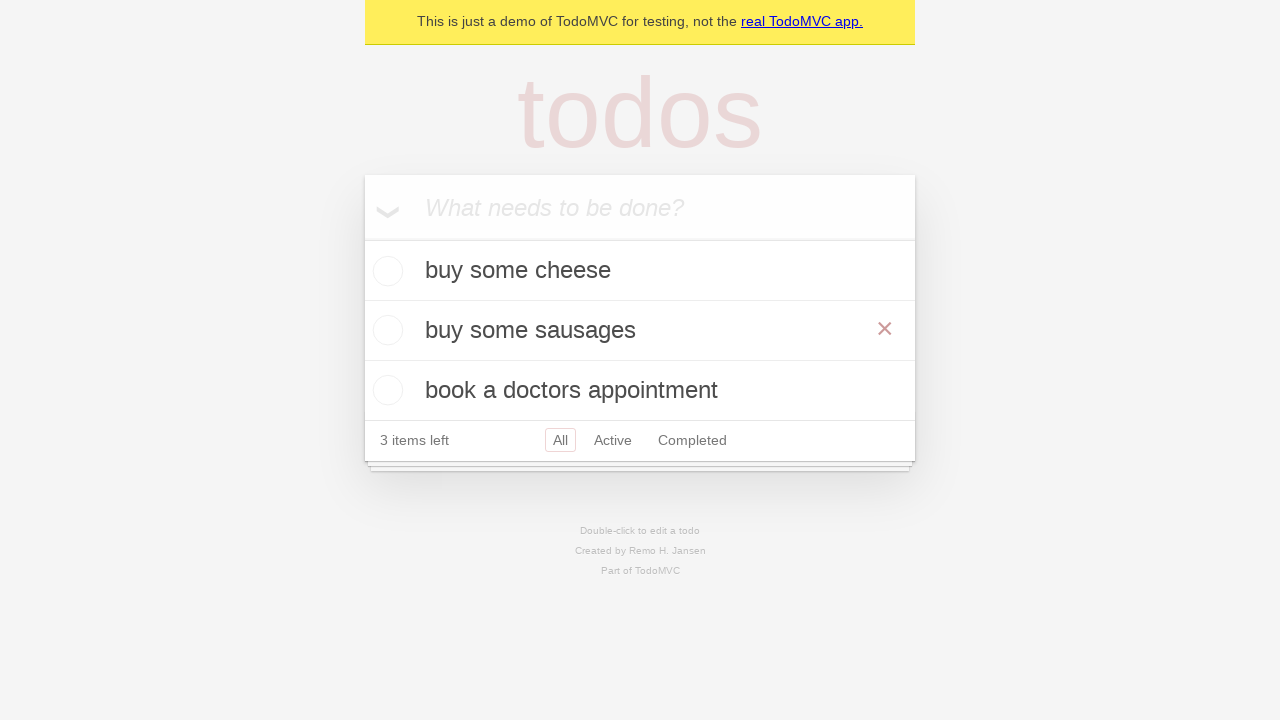